Tests JavaScript alert and confirm dialog handling by filling a name field, triggering an alert popup and accepting it, then triggering a confirm dialog and dismissing it.

Starting URL: https://rahulshettyacademy.com/AutomationPractice/

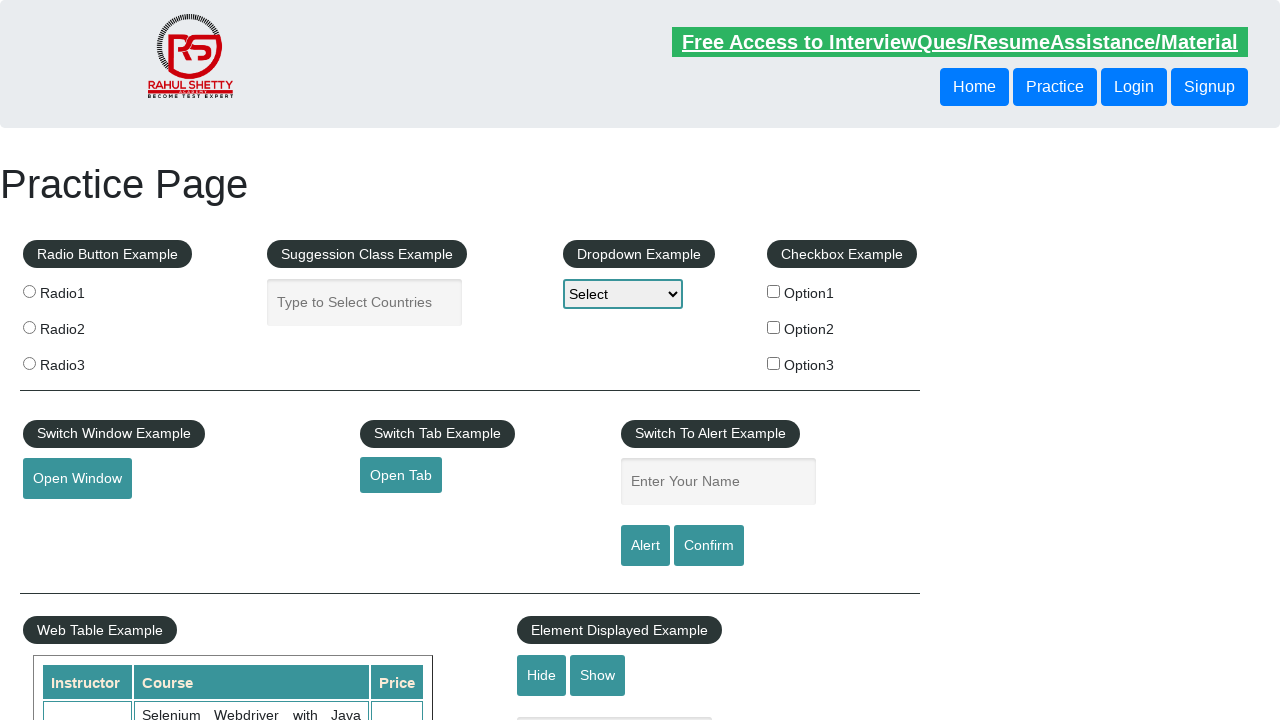

Filled name field with 'John' on input[name='enter-name']
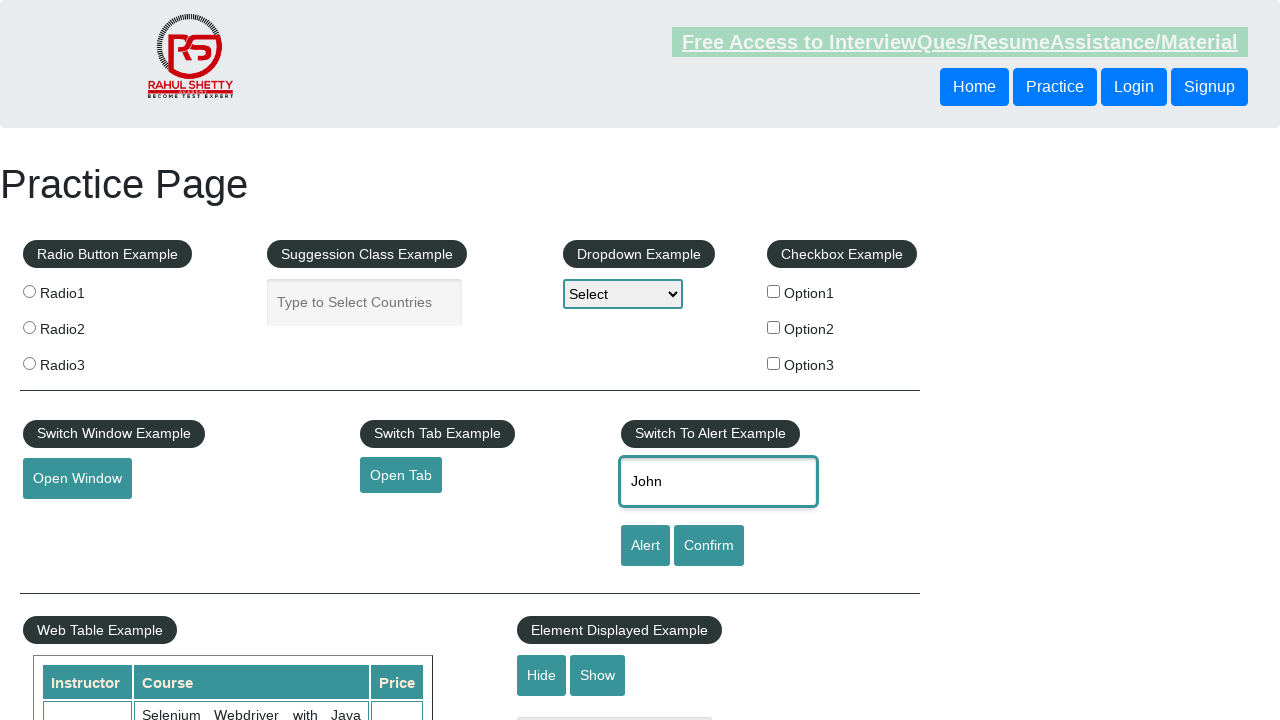

Set up alert dialog handler to accept and verify 'John' in message
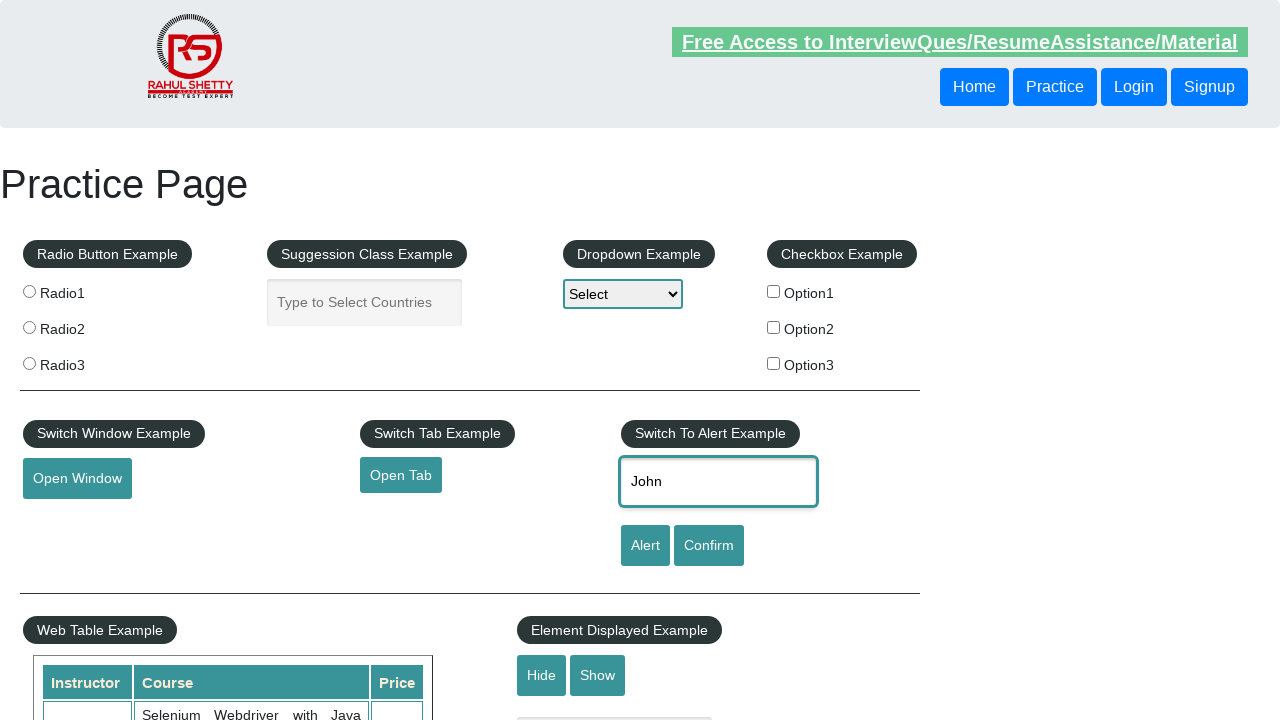

Clicked alert button to trigger JavaScript alert dialog at (645, 546) on #alertbtn
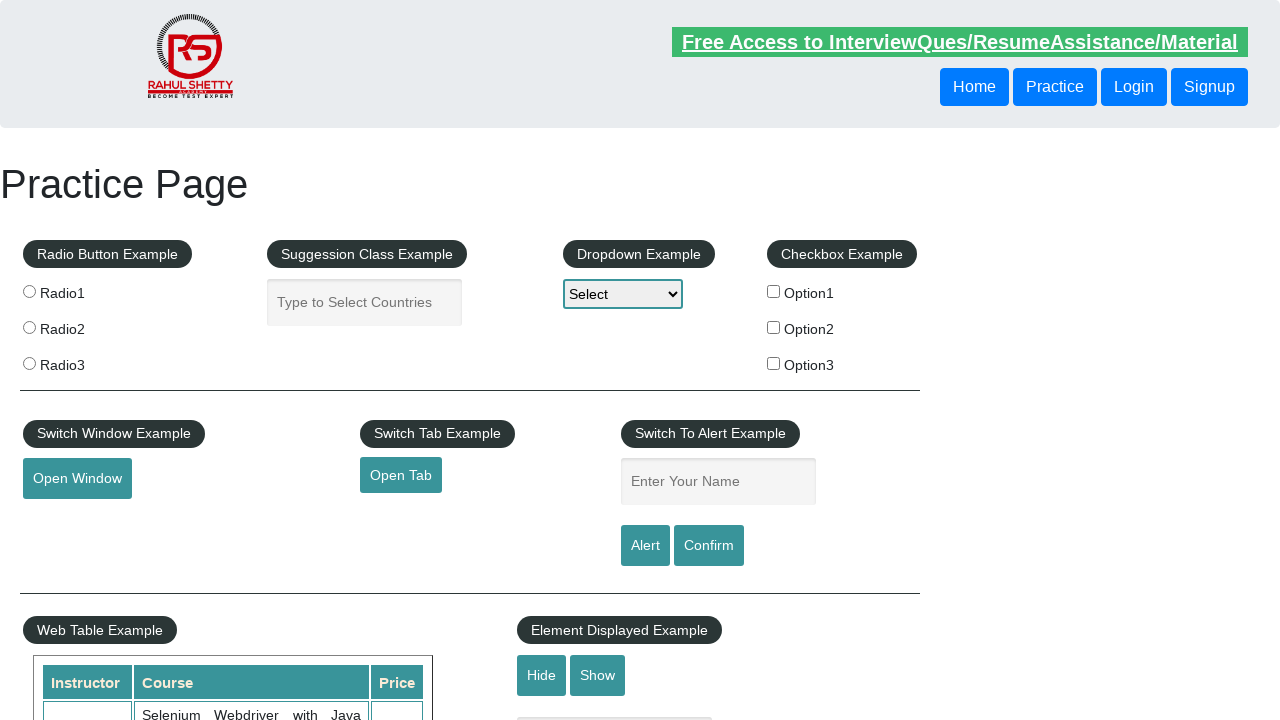

Set up confirm dialog handler to dismiss the dialog
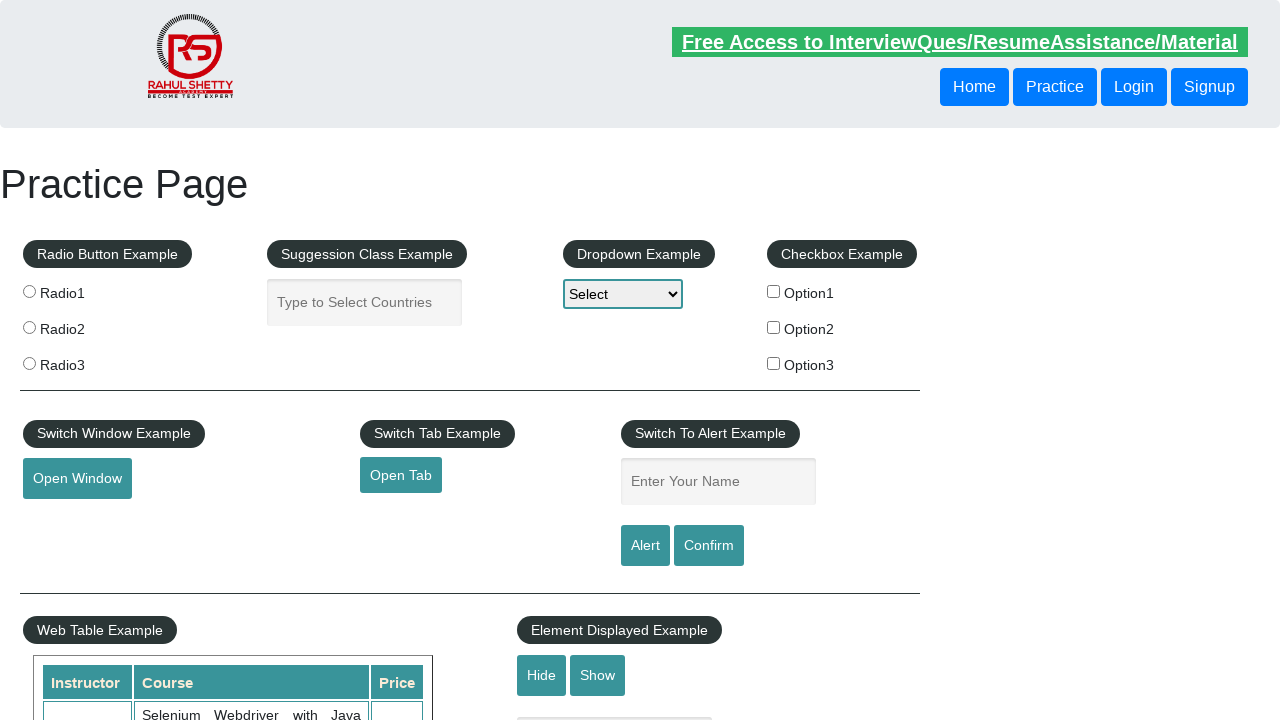

Clicked confirm button to trigger confirm dialog at (709, 546) on #confirmbtn
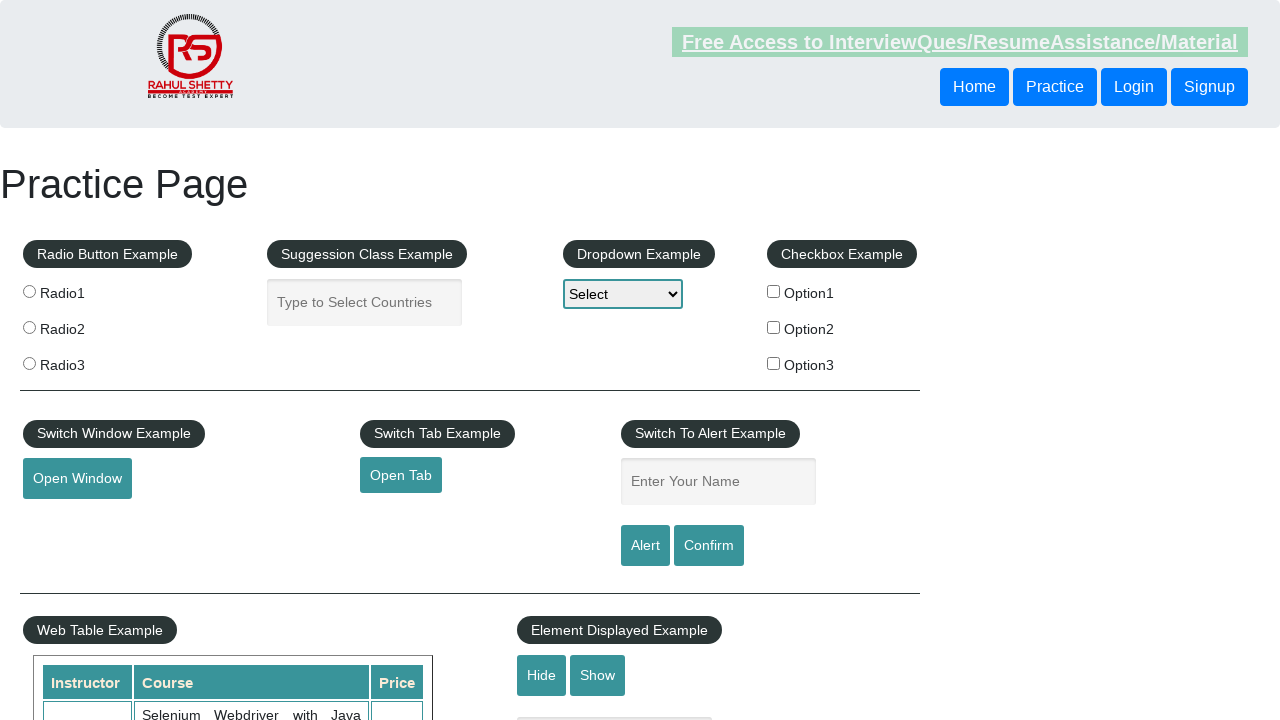

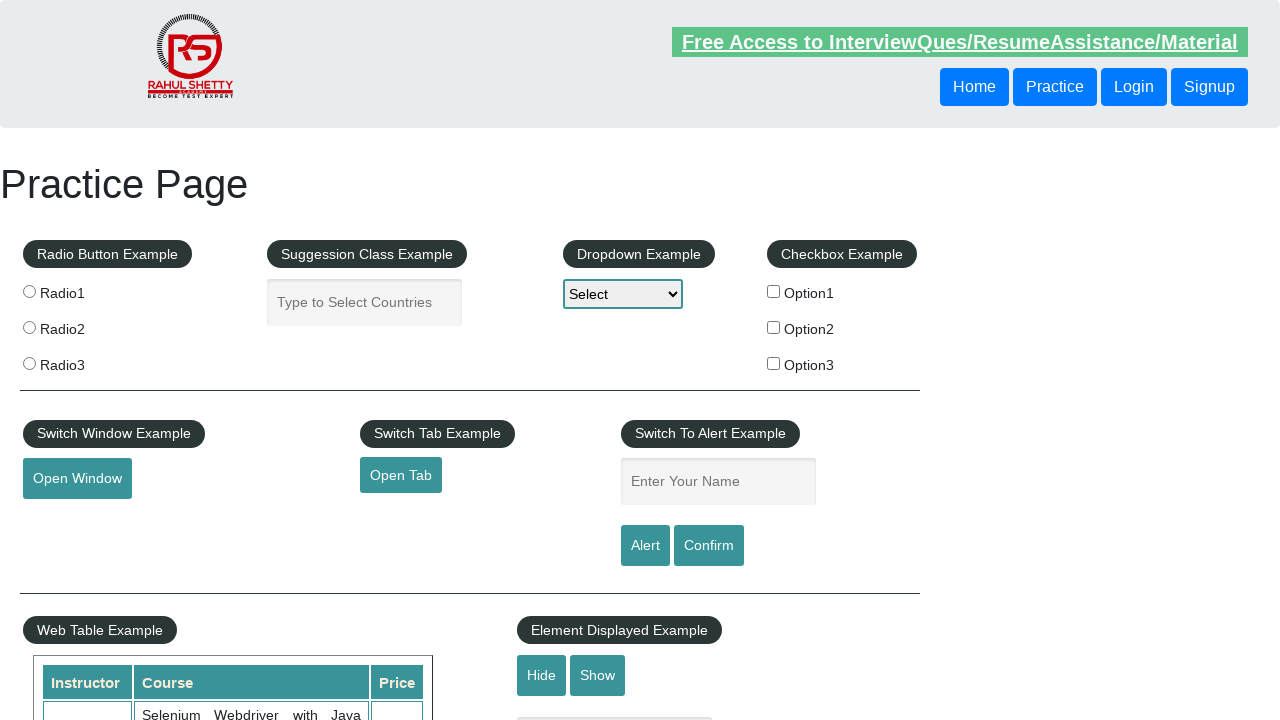